Tests adding a new record to a web table by clicking the Add button and filling out the registration form with user details

Starting URL: https://demoqa.com/webtables

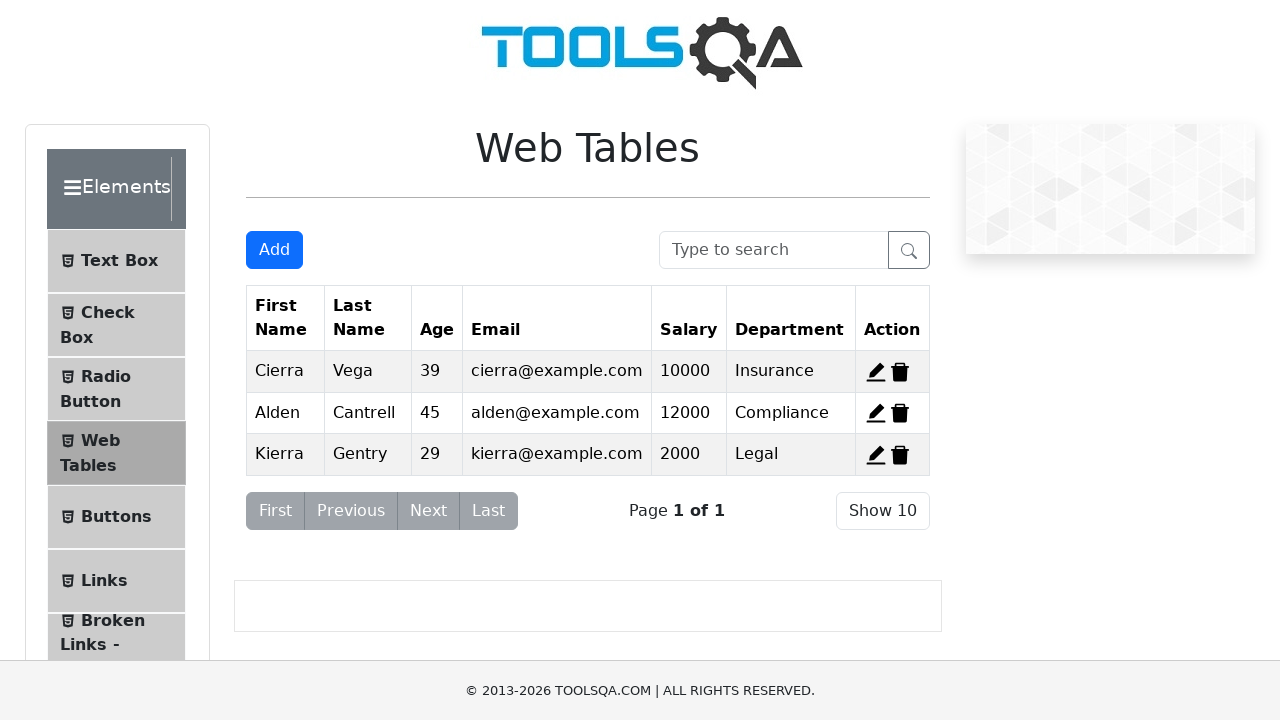

Clicked Add button to open registration form at (274, 250) on button:has-text('Add')
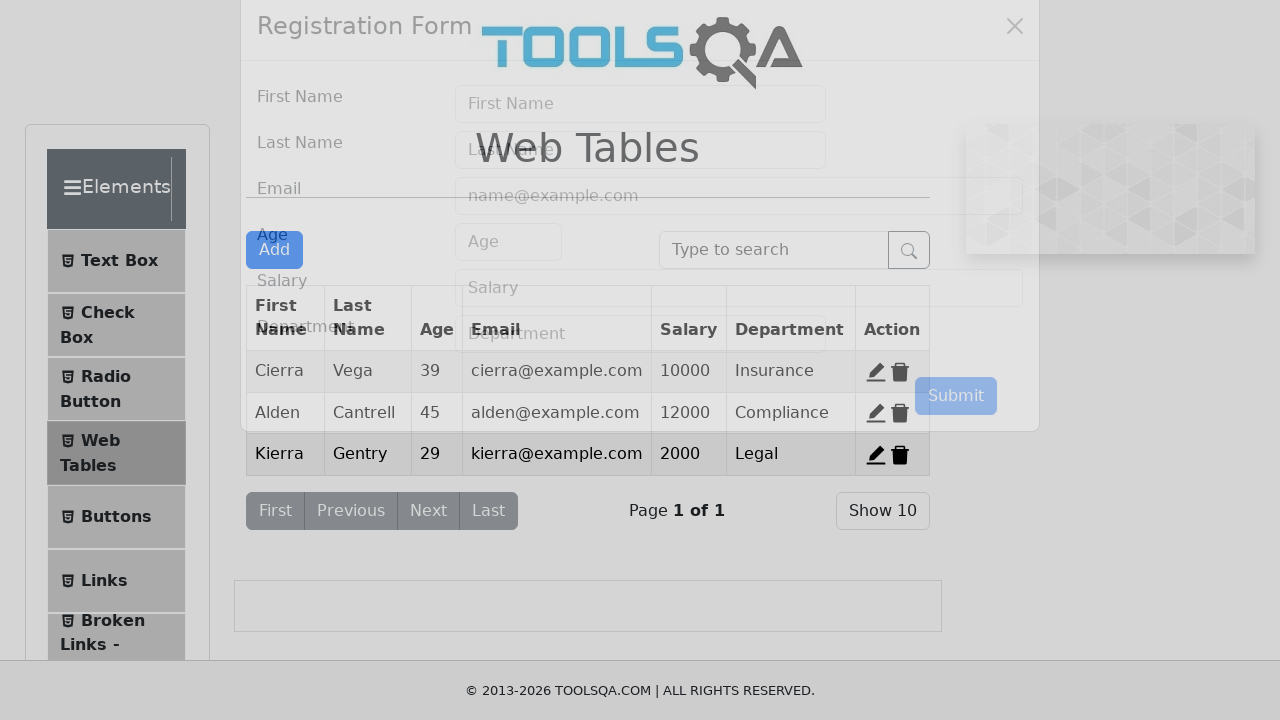

Filled first name field with 'John' on #firstName
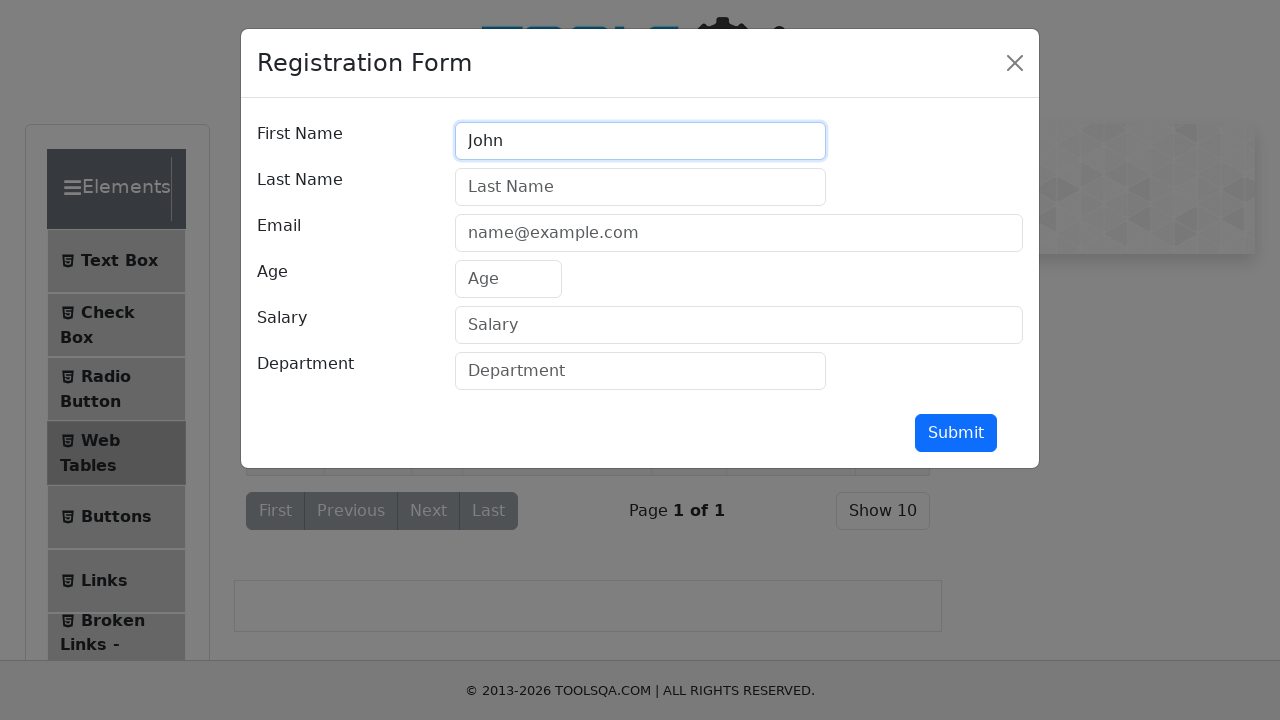

Filled last name field with 'Smith' on #lastName
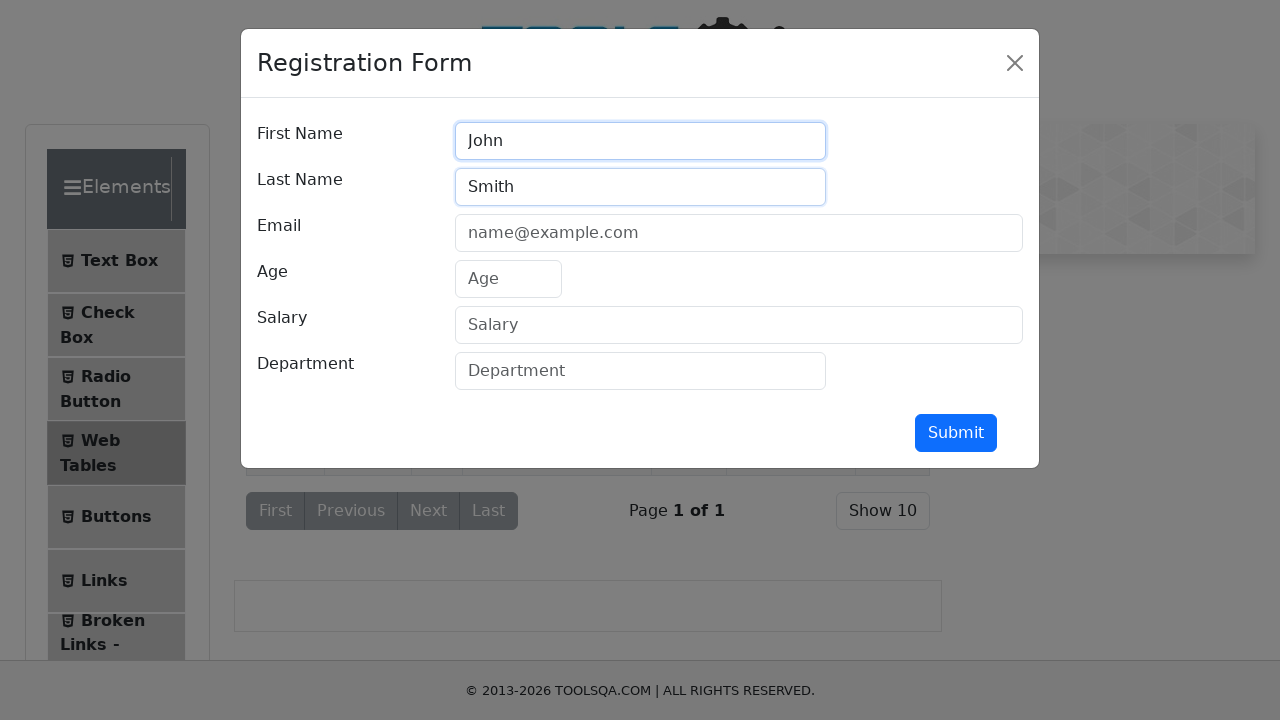

Filled email field with 'john.smith@example.com' on #userEmail
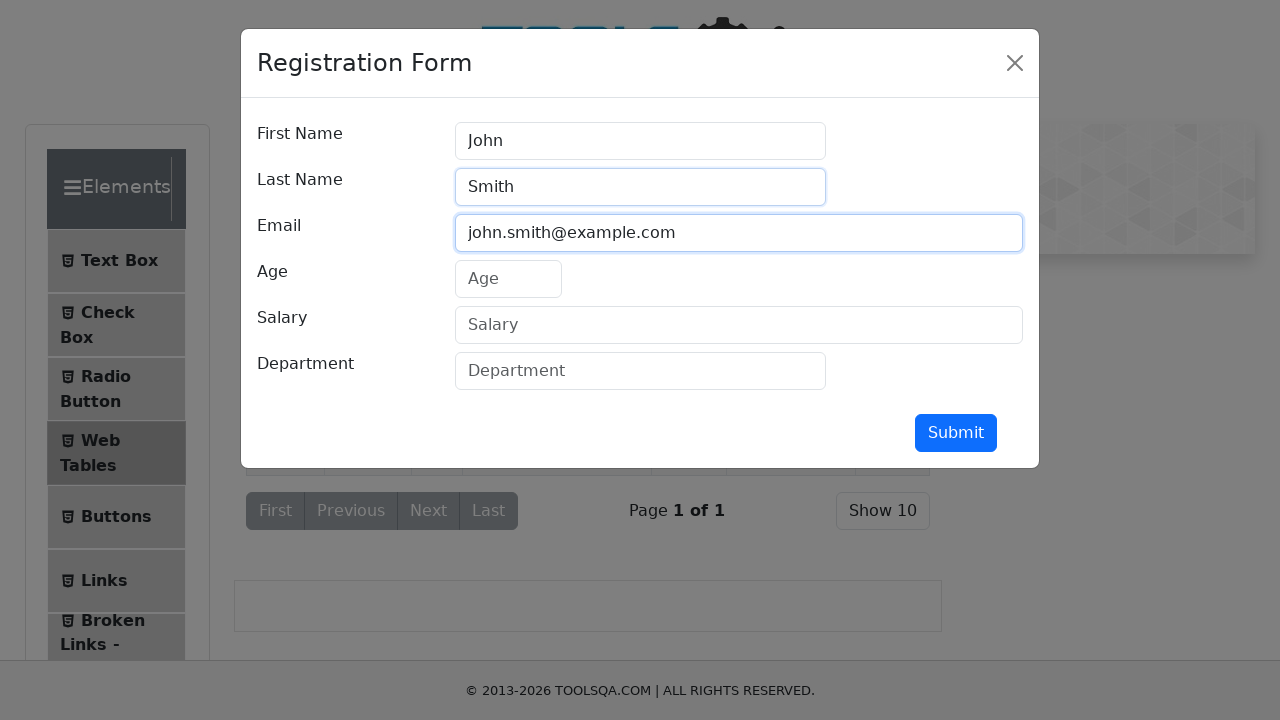

Filled age field with '28' on #age
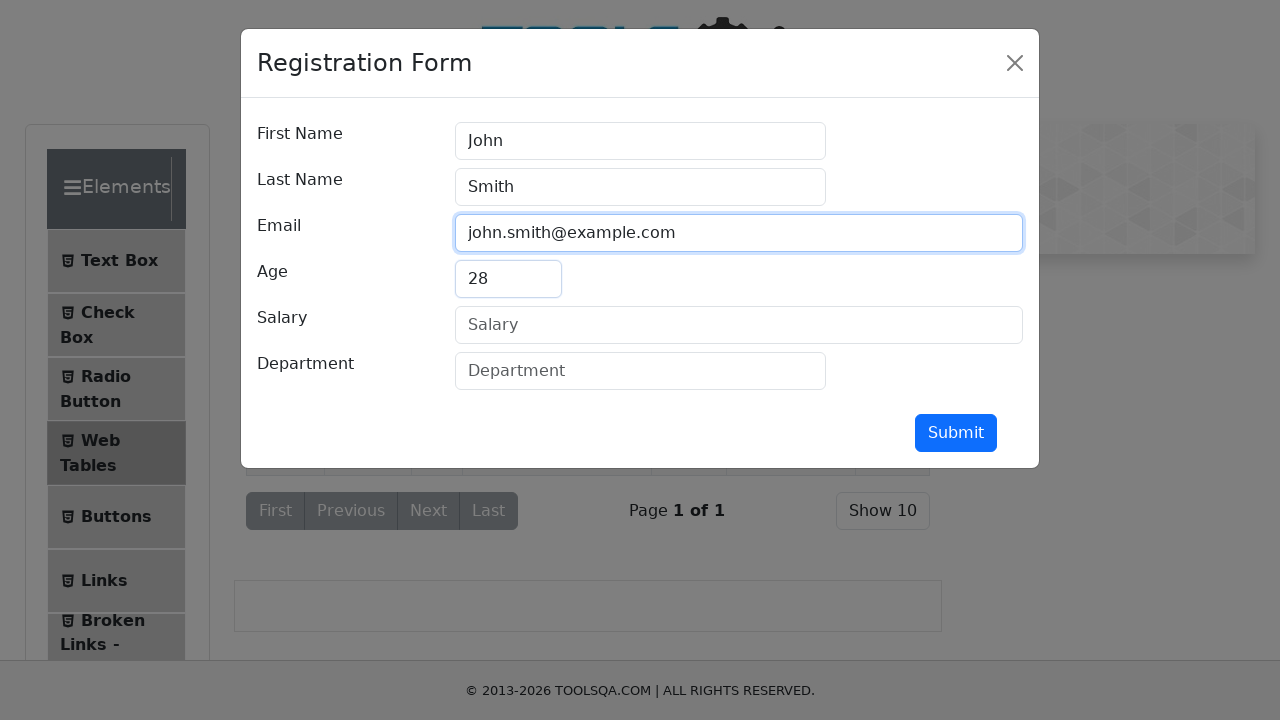

Filled salary field with '3500' on #salary
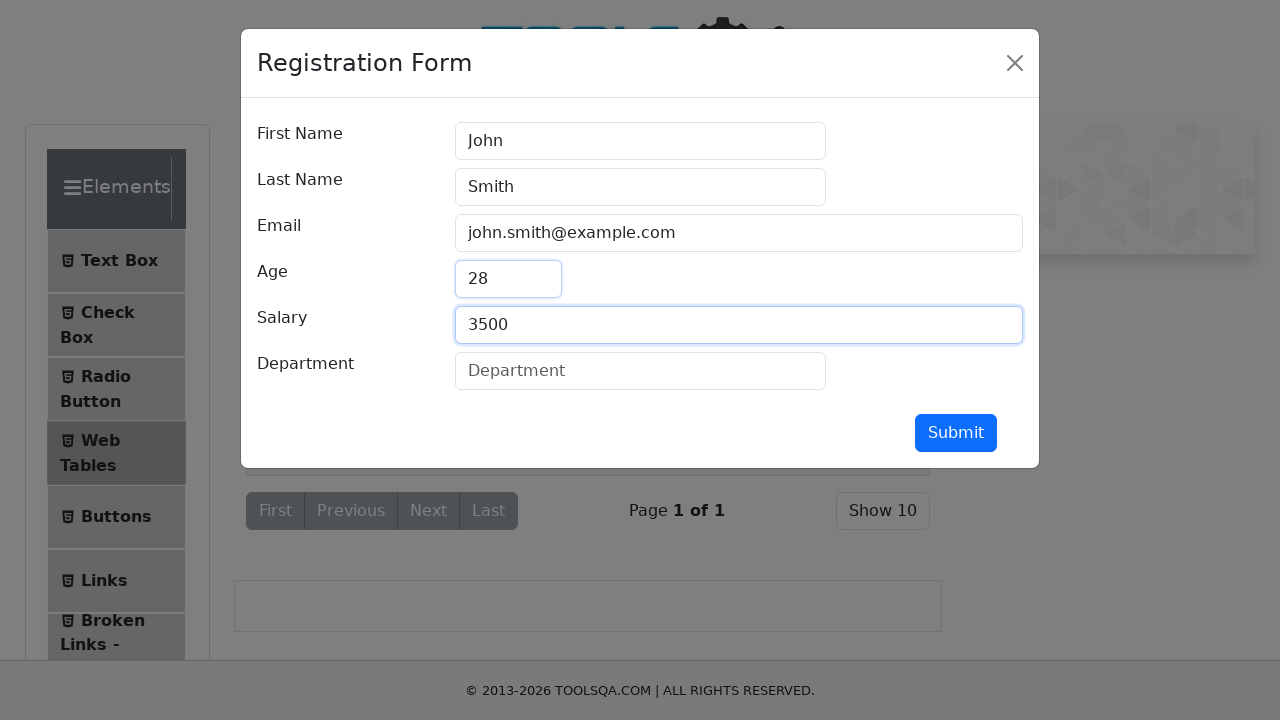

Filled department field with 'Engineering' on #department
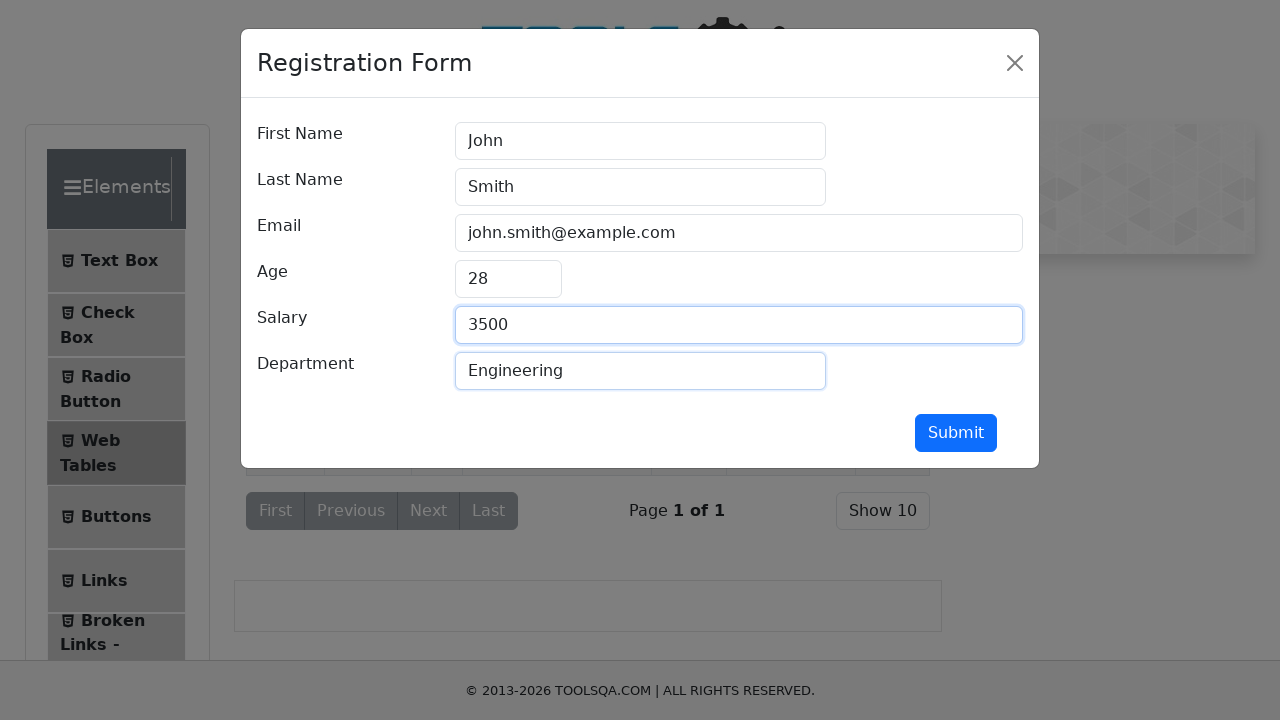

Clicked submit button to add new record to web table at (956, 433) on #submit
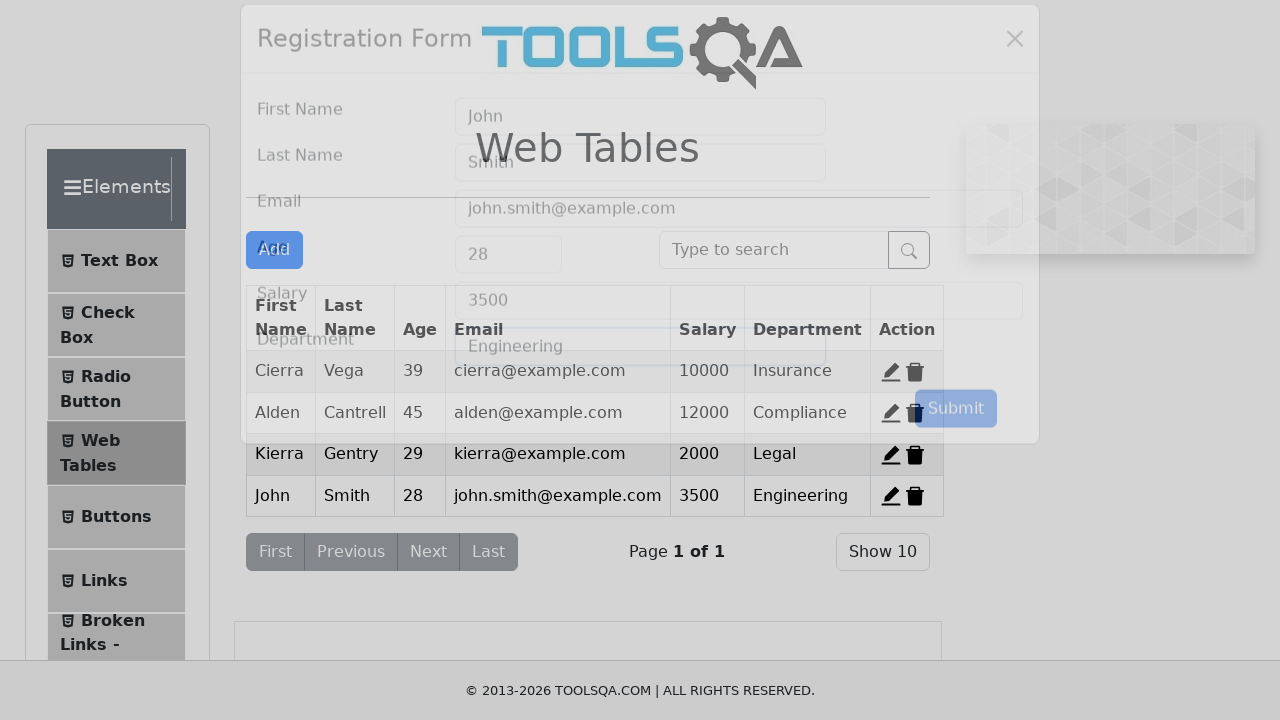

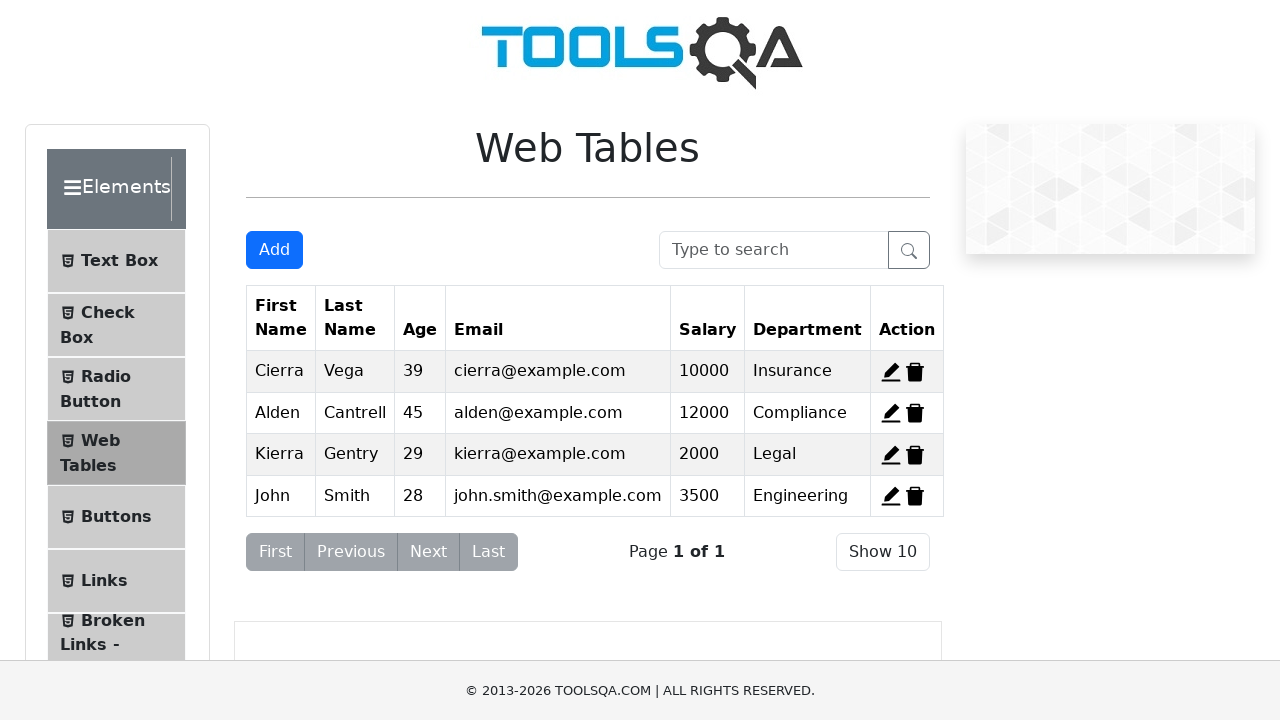